Validates that the email link has the correct mailto href attribute

Starting URL: https://jaredwebber.dev

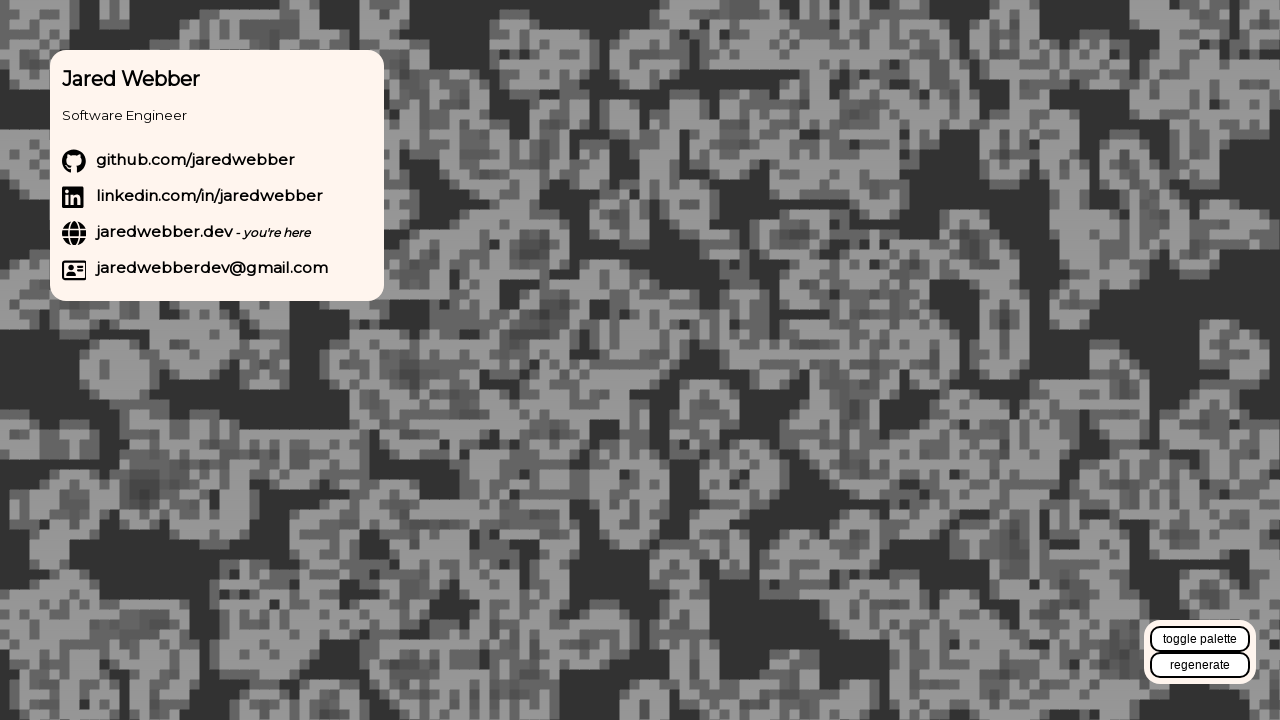

Located email link with text 'jaredwebberdev@gmail.com'
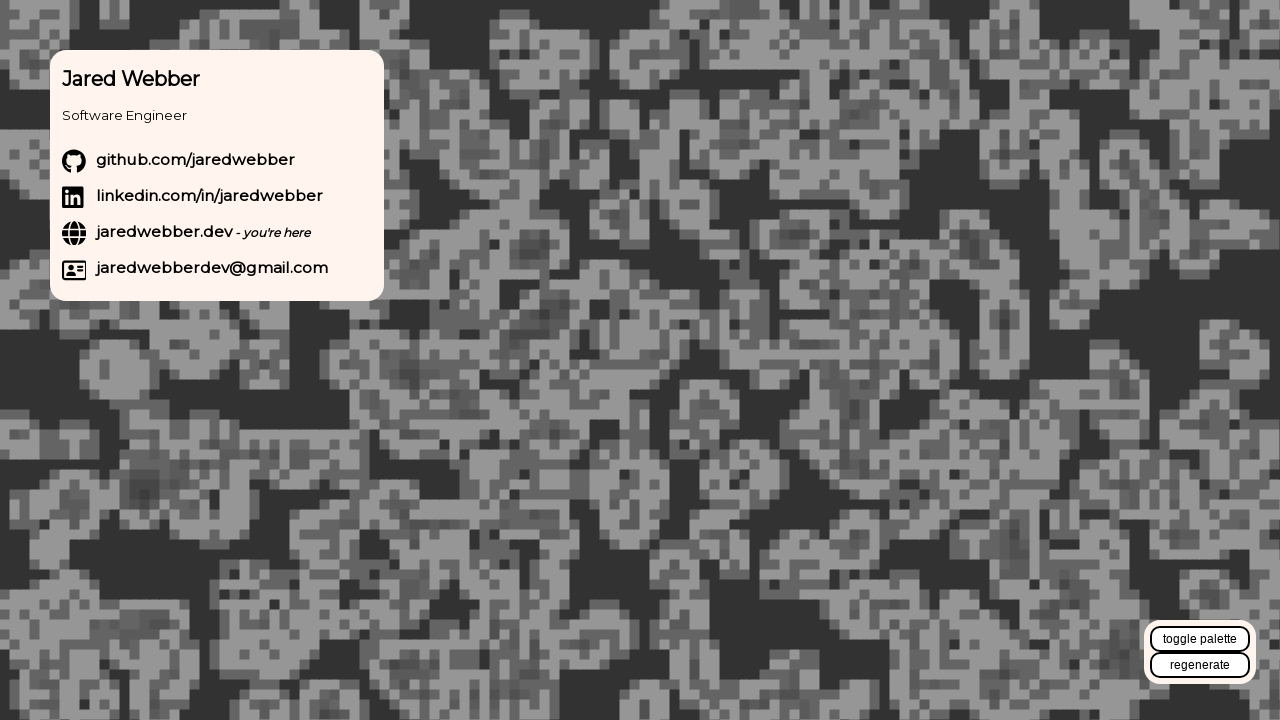

Validated email link href attribute is 'mailto:jaredwebberdev@gmail.com'
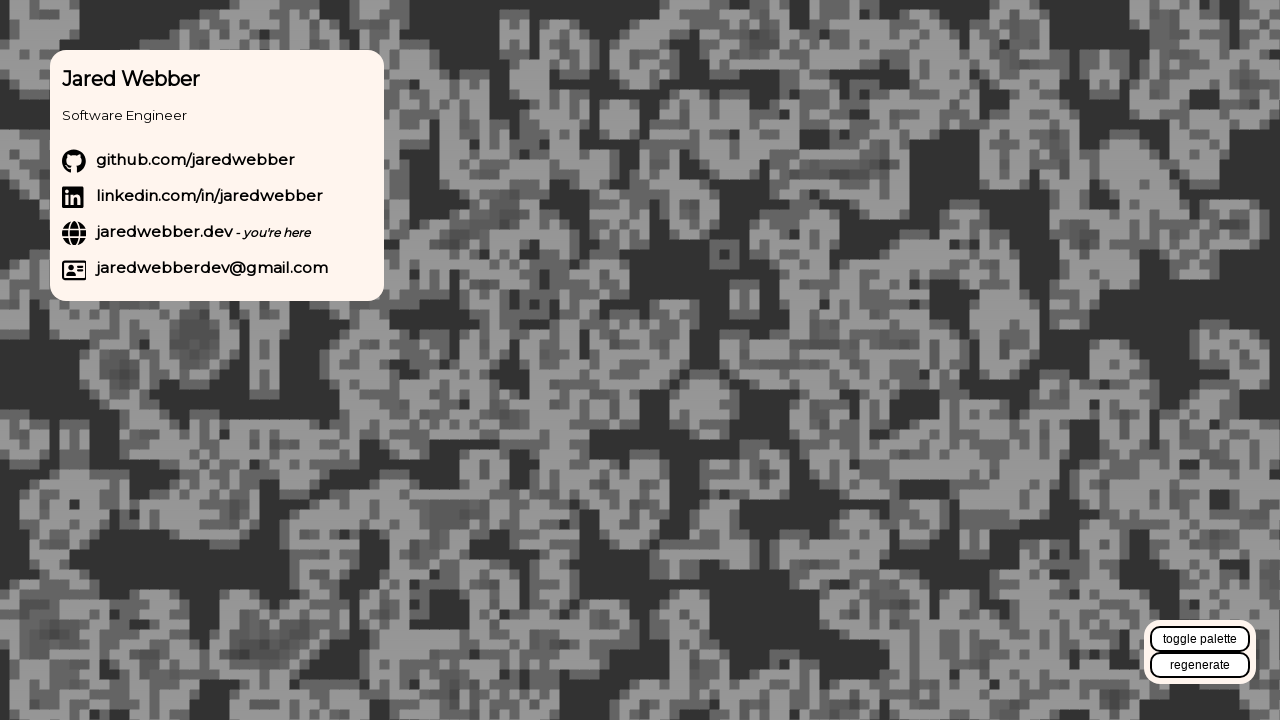

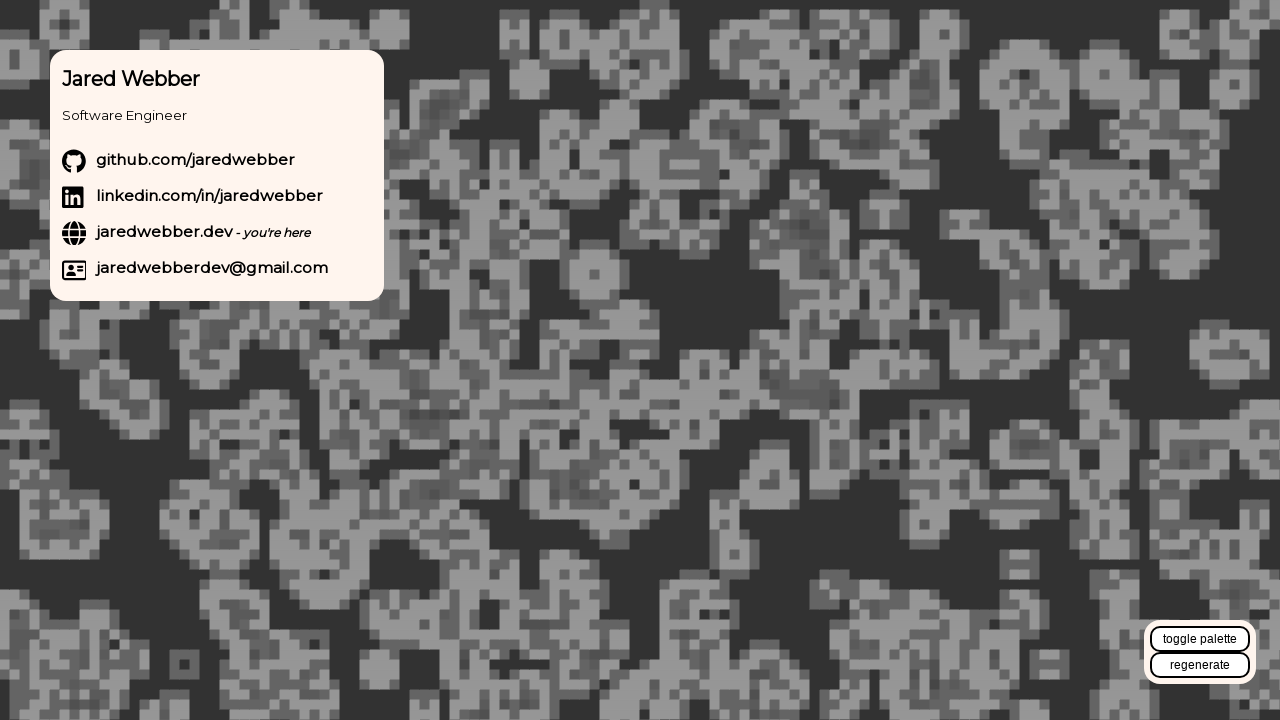